Tests auto-suggestive dropdown functionality by typing partial text and selecting a specific option from the suggestions

Starting URL: https://rahulshettyacademy.com/dropdownsPractise/

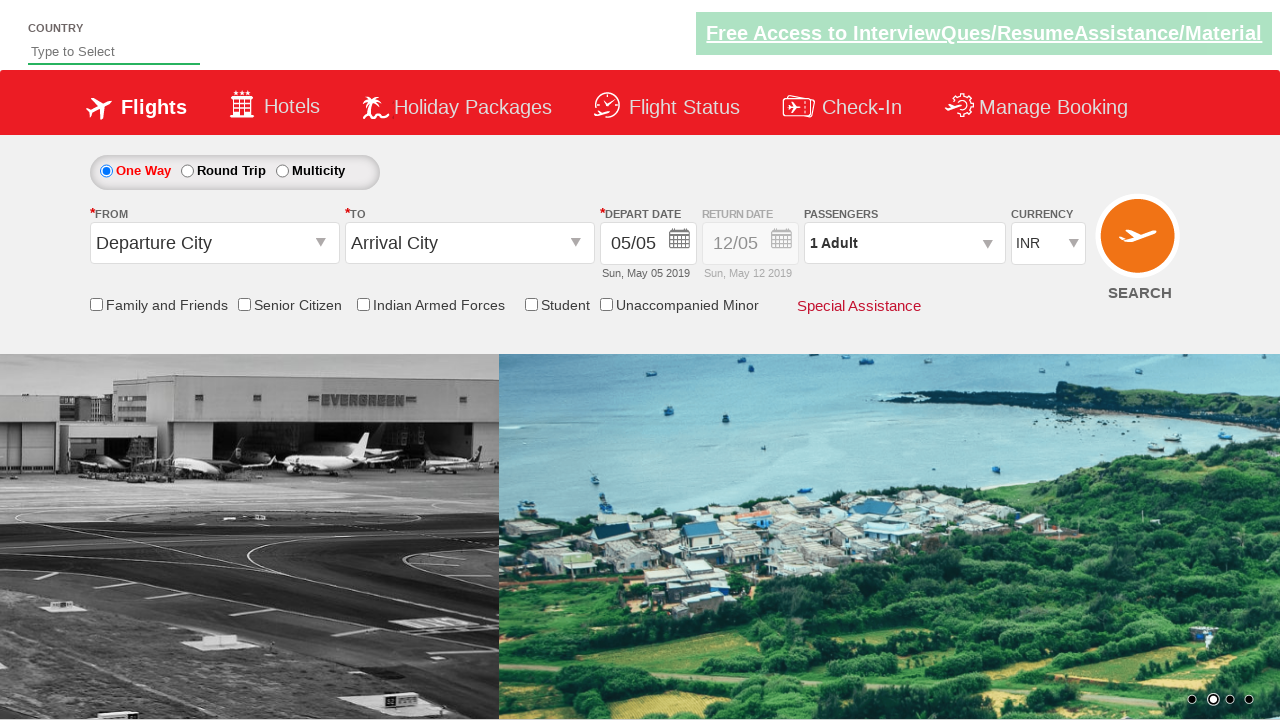

Typed 'Ind' in the auto-suggest field on #autosuggest
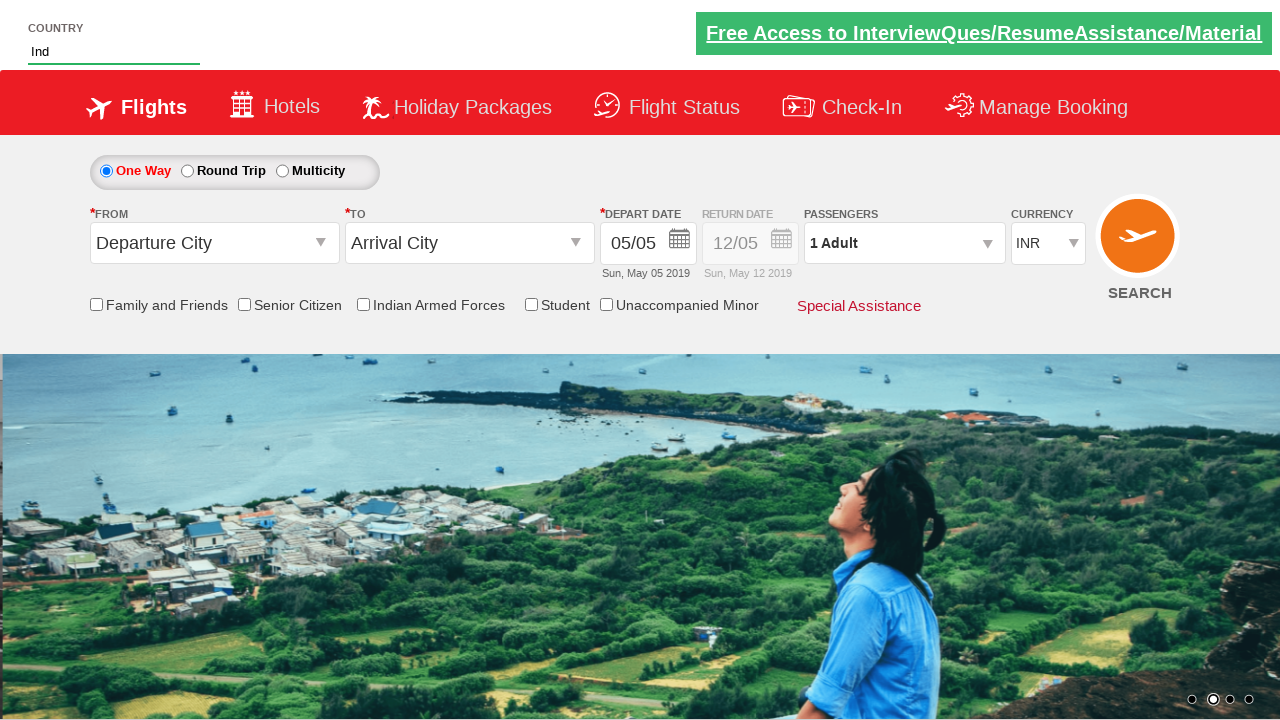

Waited for auto-suggest dropdown options to appear
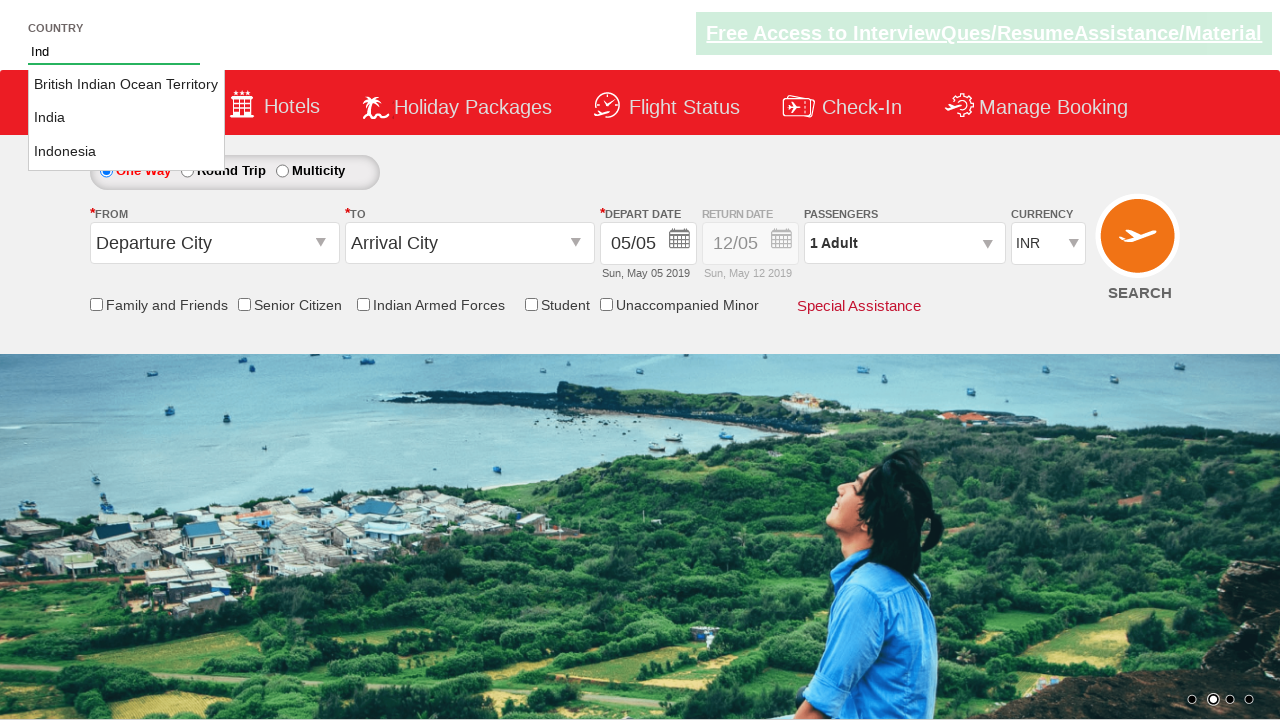

Retrieved all available suggestion options from dropdown
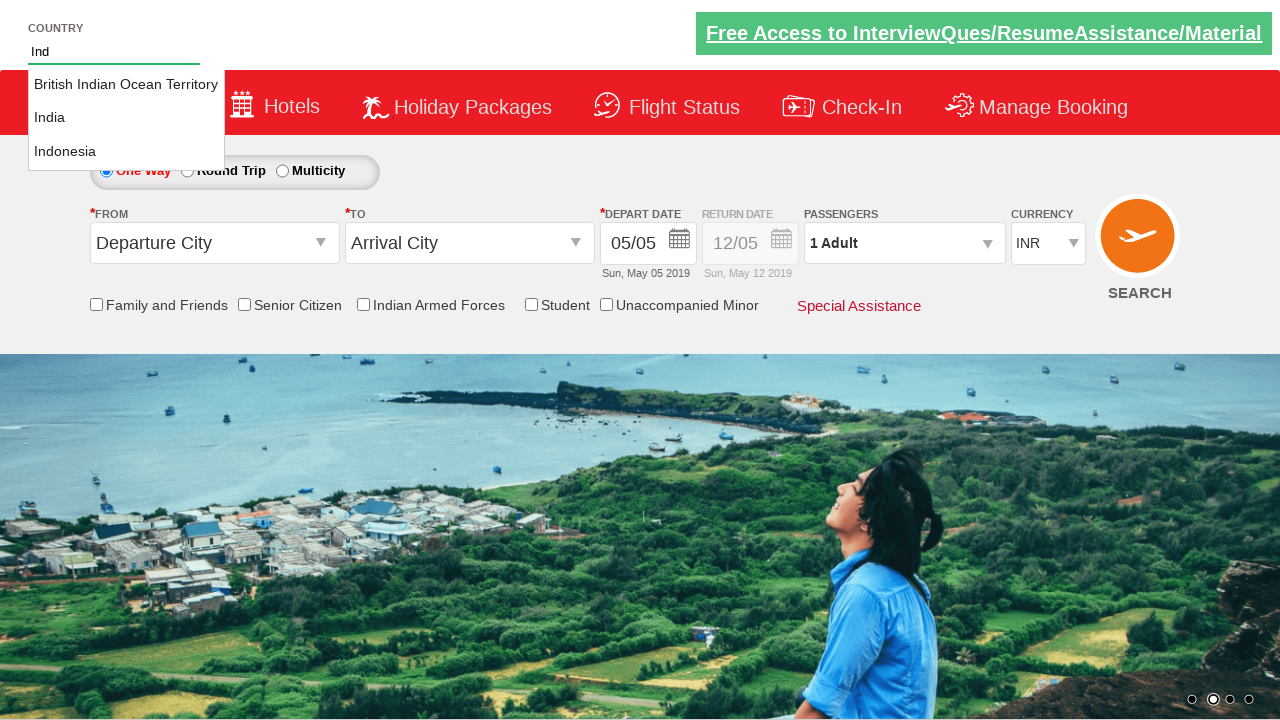

Selected 'India' from the auto-suggest dropdown options at (126, 118) on li[class='ui-menu-item'] a >> nth=1
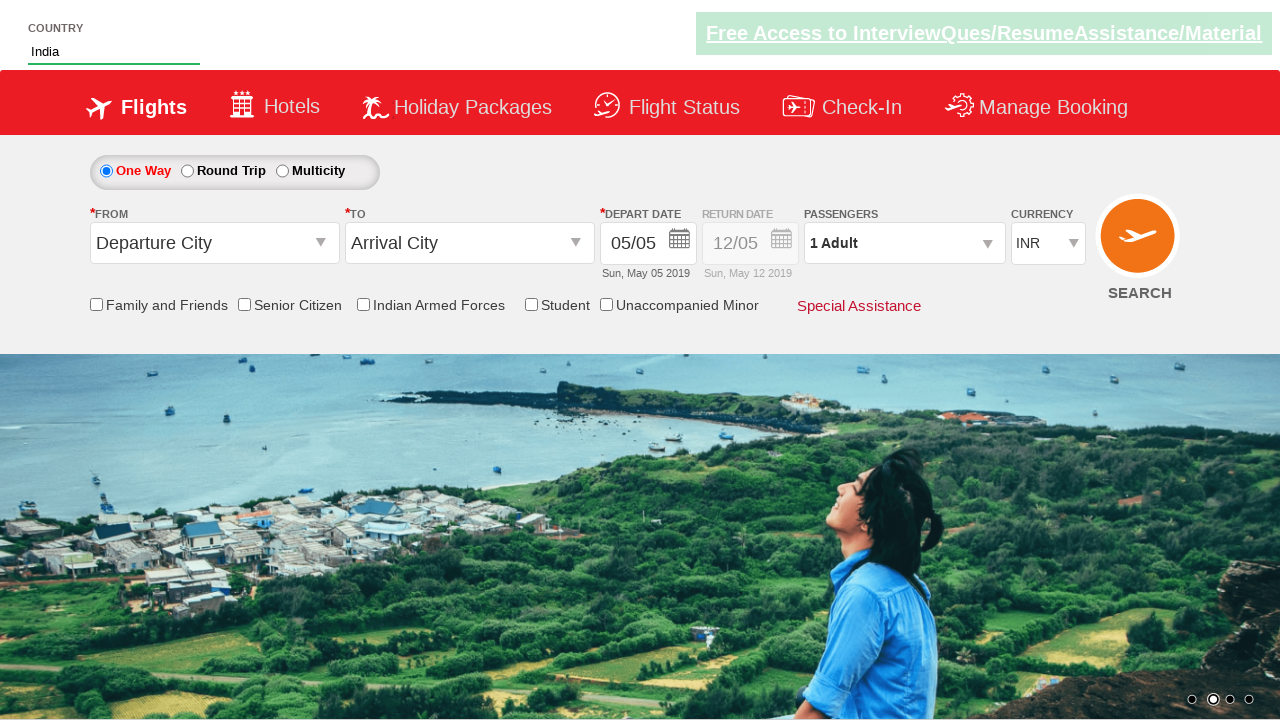

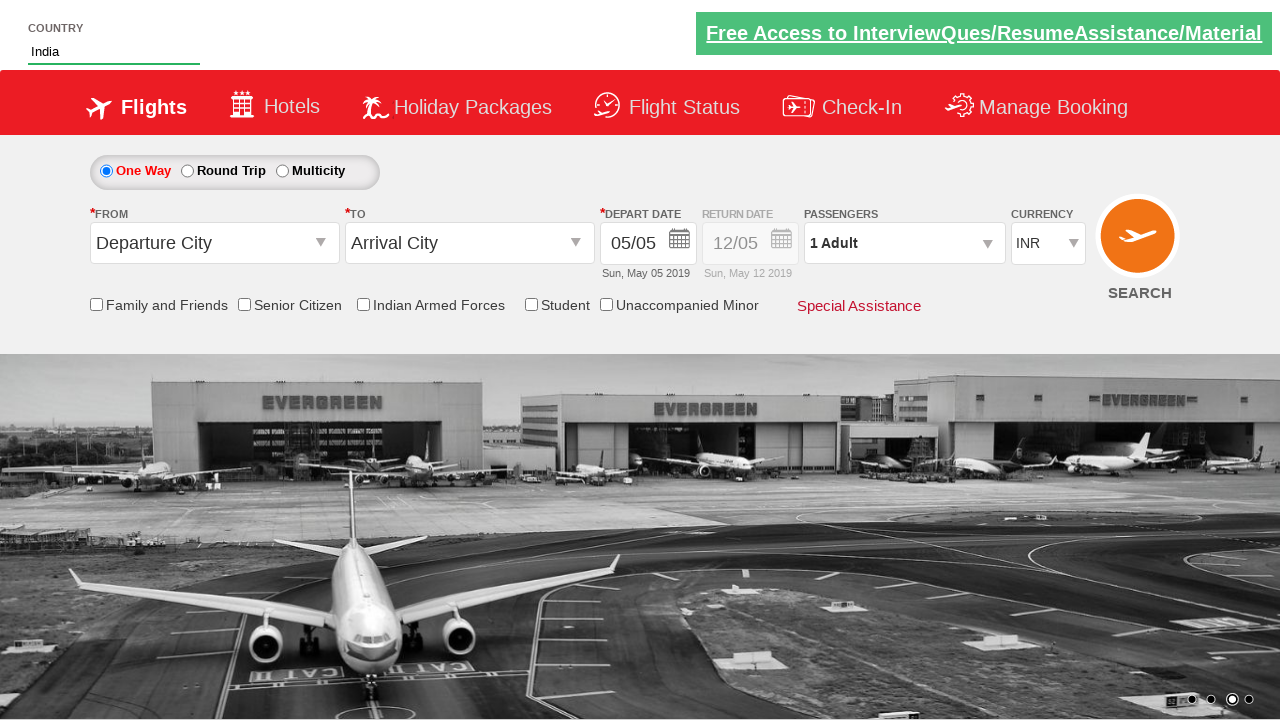